Navigates to RedBus website homepage

Starting URL: https://www.redbus.in/

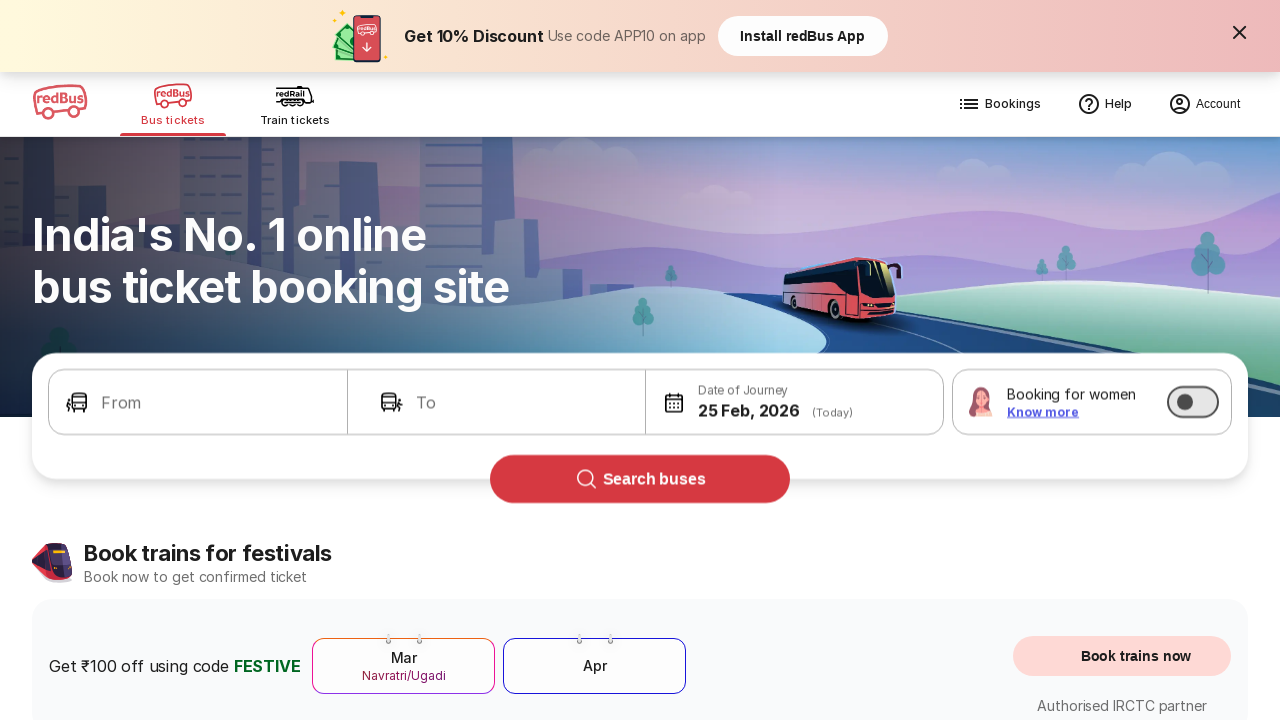

Navigated to RedBus homepage
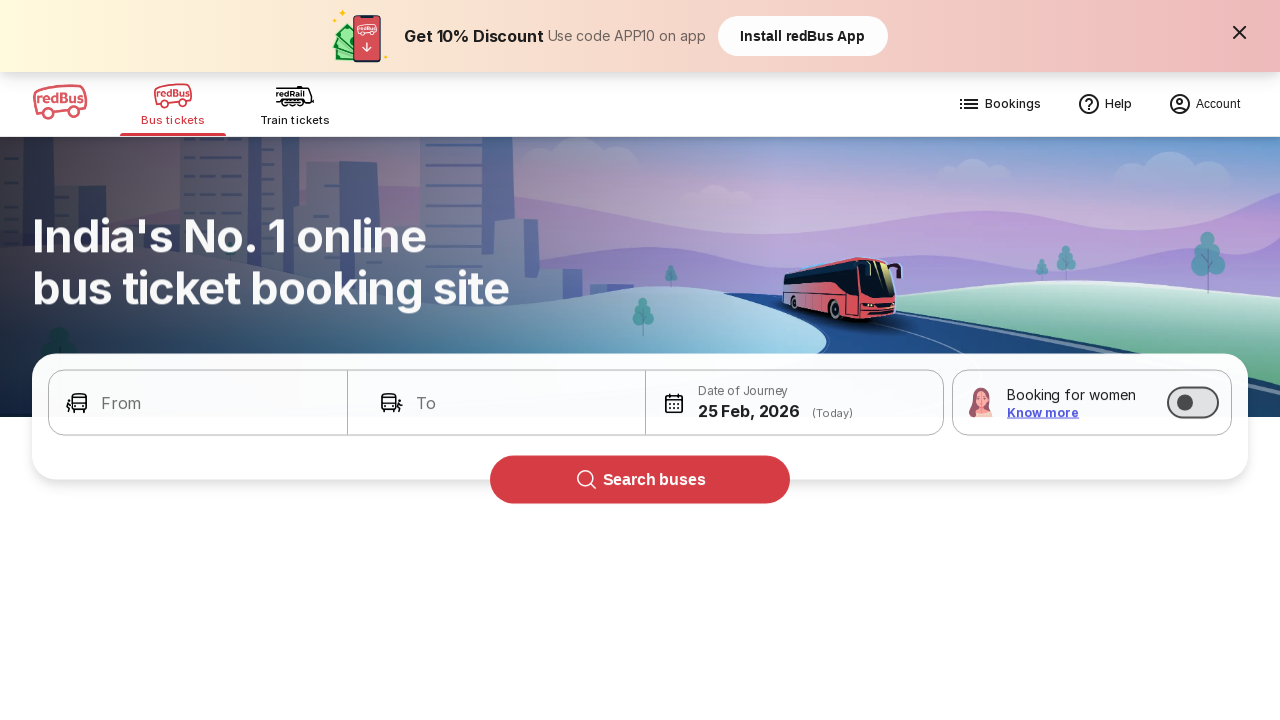

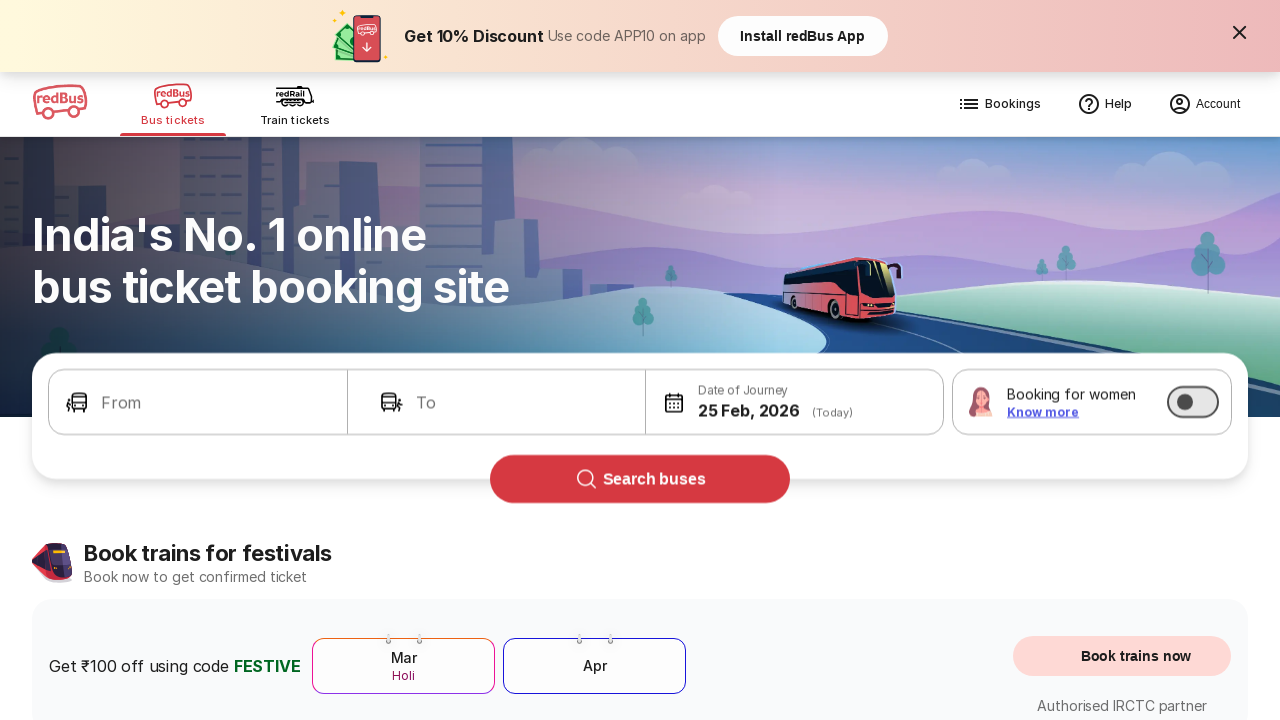